Navigates to the web table section and verifies table content is displayed

Starting URL: https://rahulshettyacademy.com/AutomationPractice/

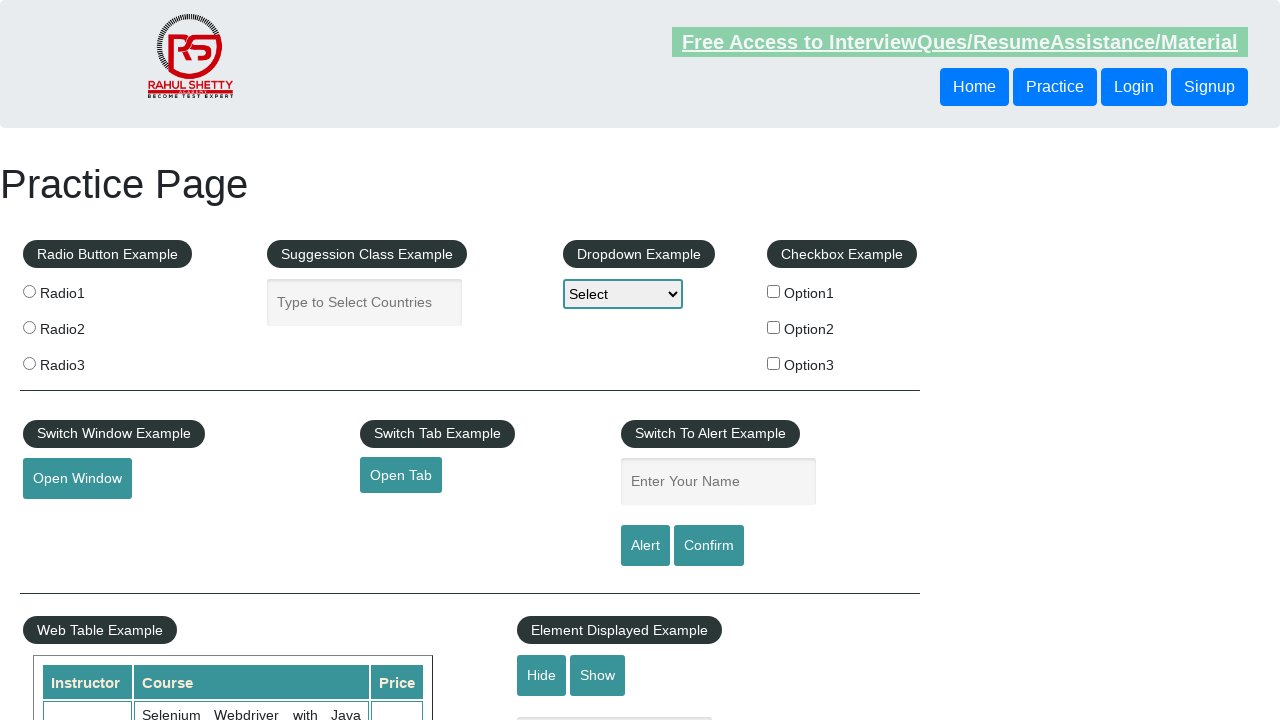

Waited for web table with id 'product' to be visible
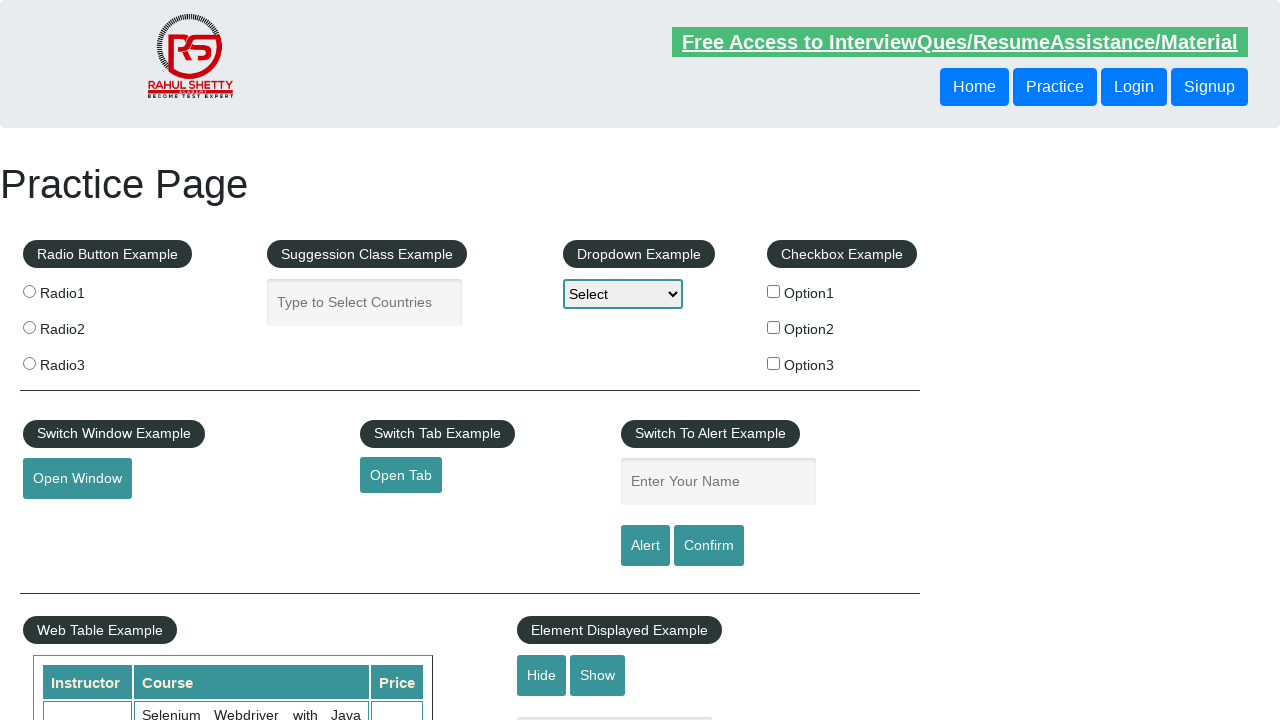

Retrieved all rows from the web table
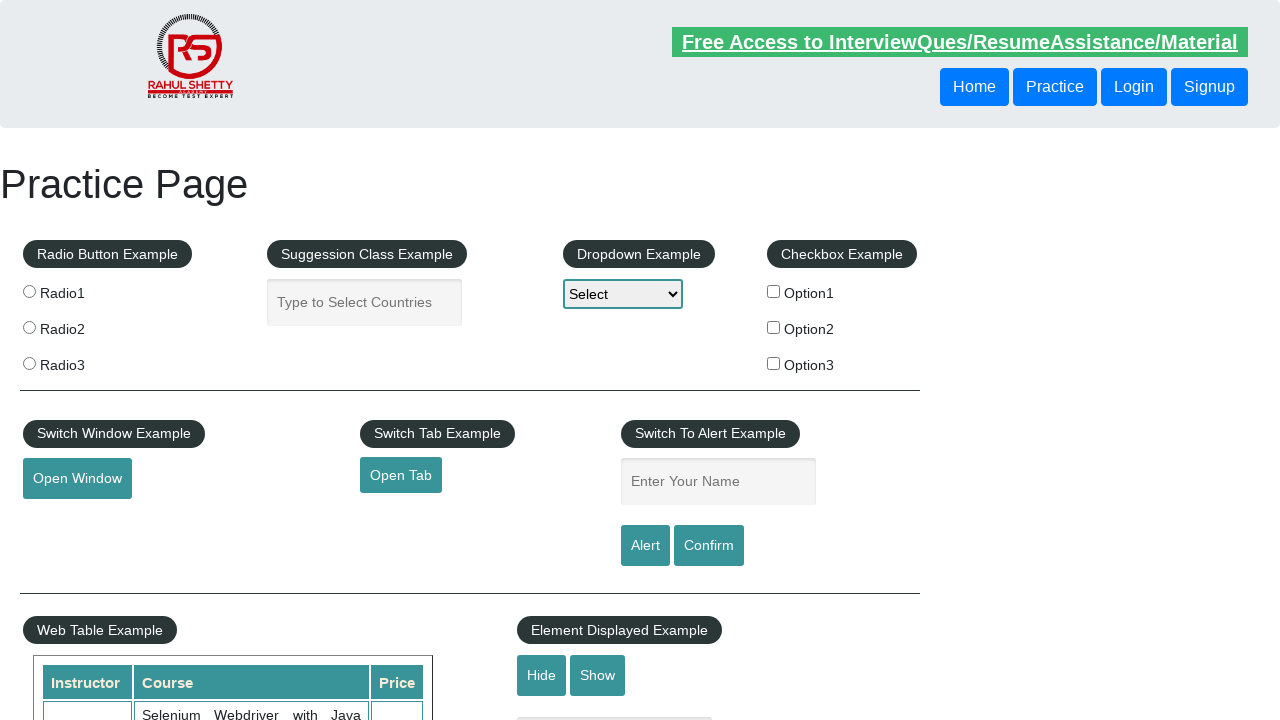

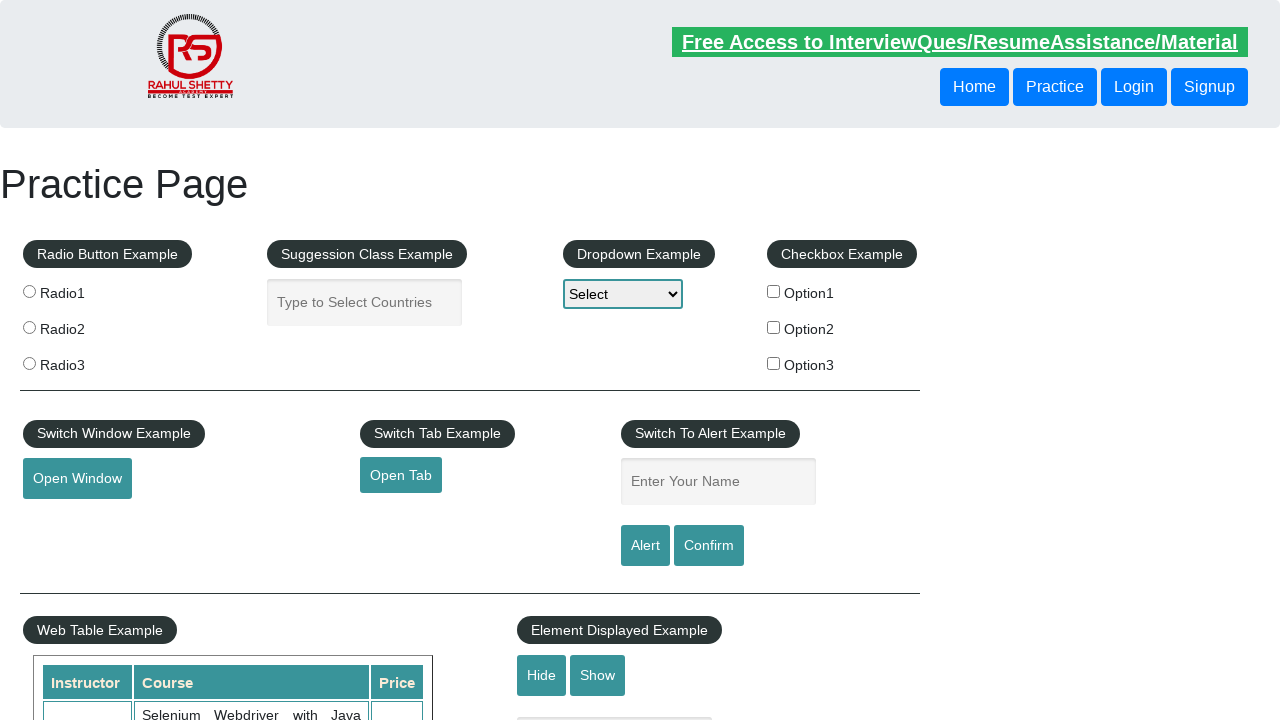